Tests notification messages by clicking link multiple times and verifying notification appears

Starting URL: http://the-internet.herokuapp.com/notification_message_rendered

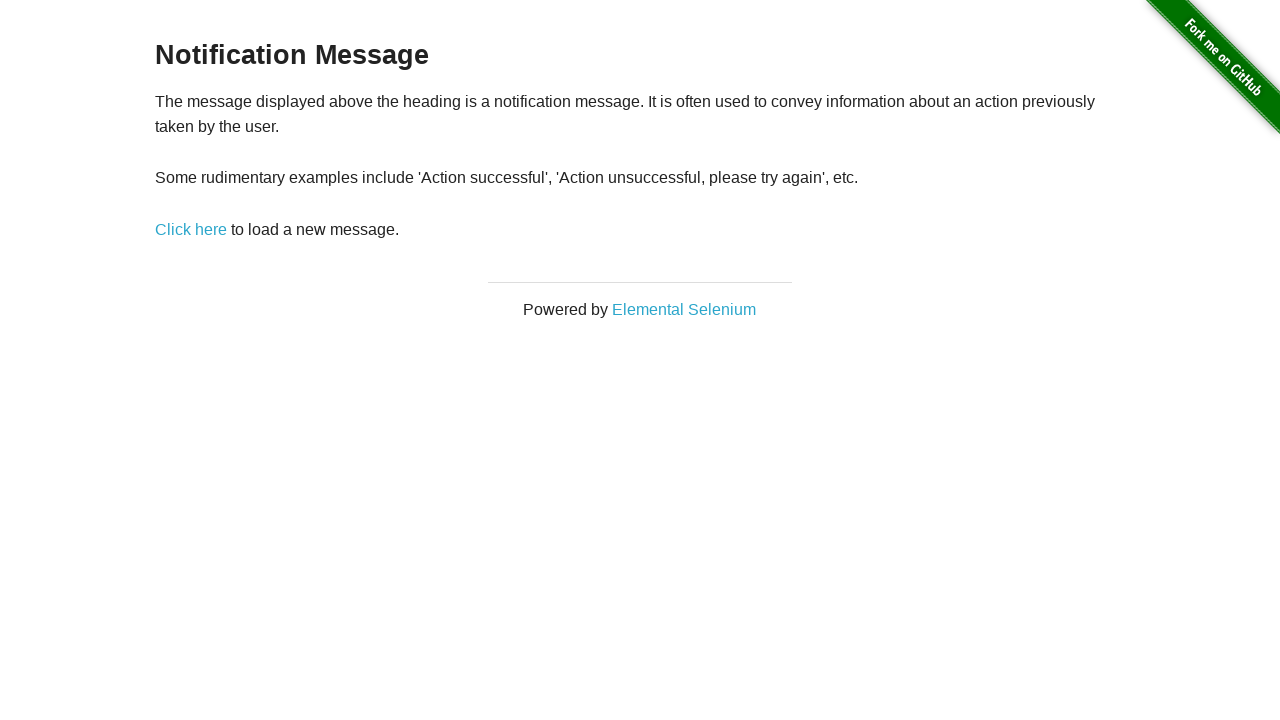

Clicked 'Click here' link to trigger notification at (191, 229) on text=Click here
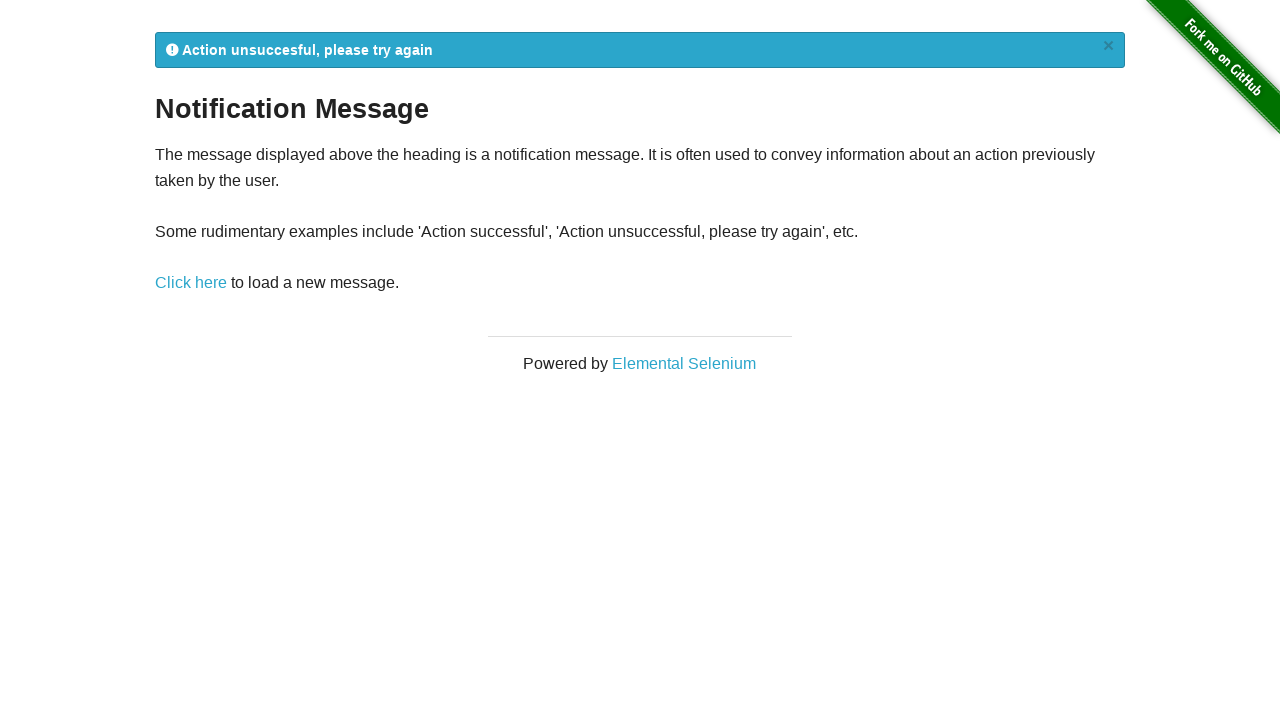

Notification message appeared
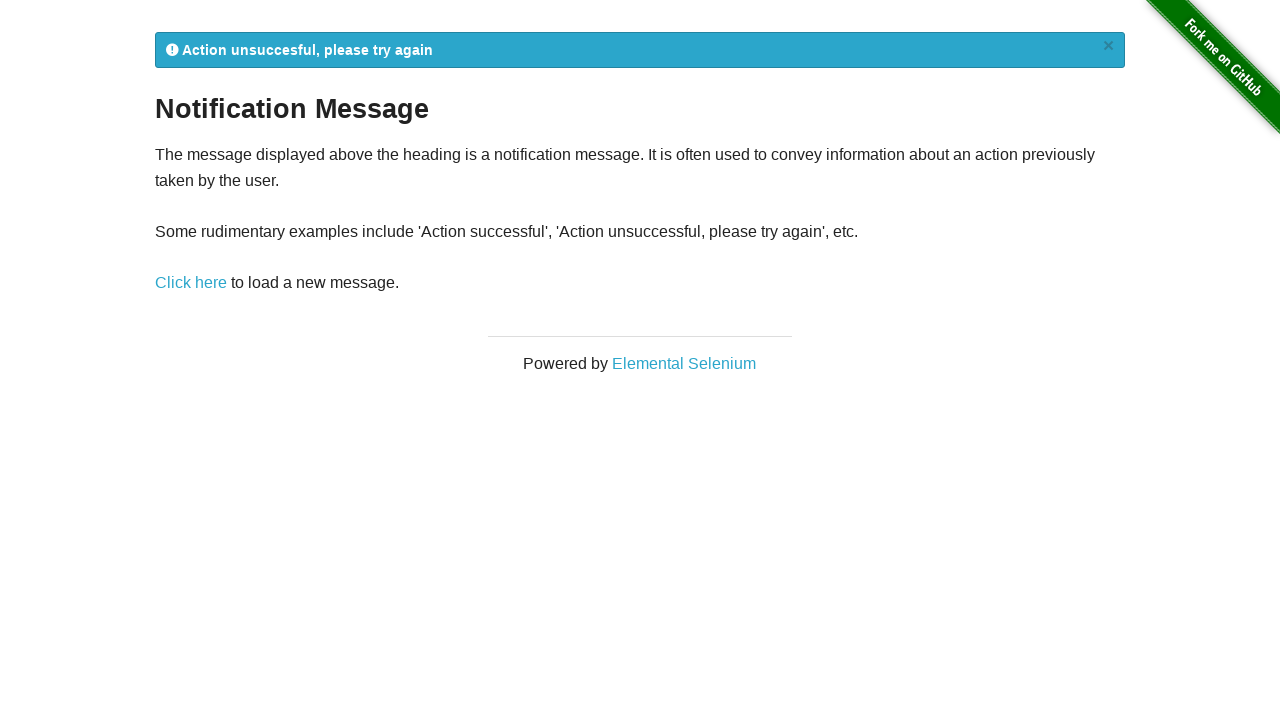

Clicked 'Click here' link (iteration 1 of 3) at (191, 283) on text=Click here
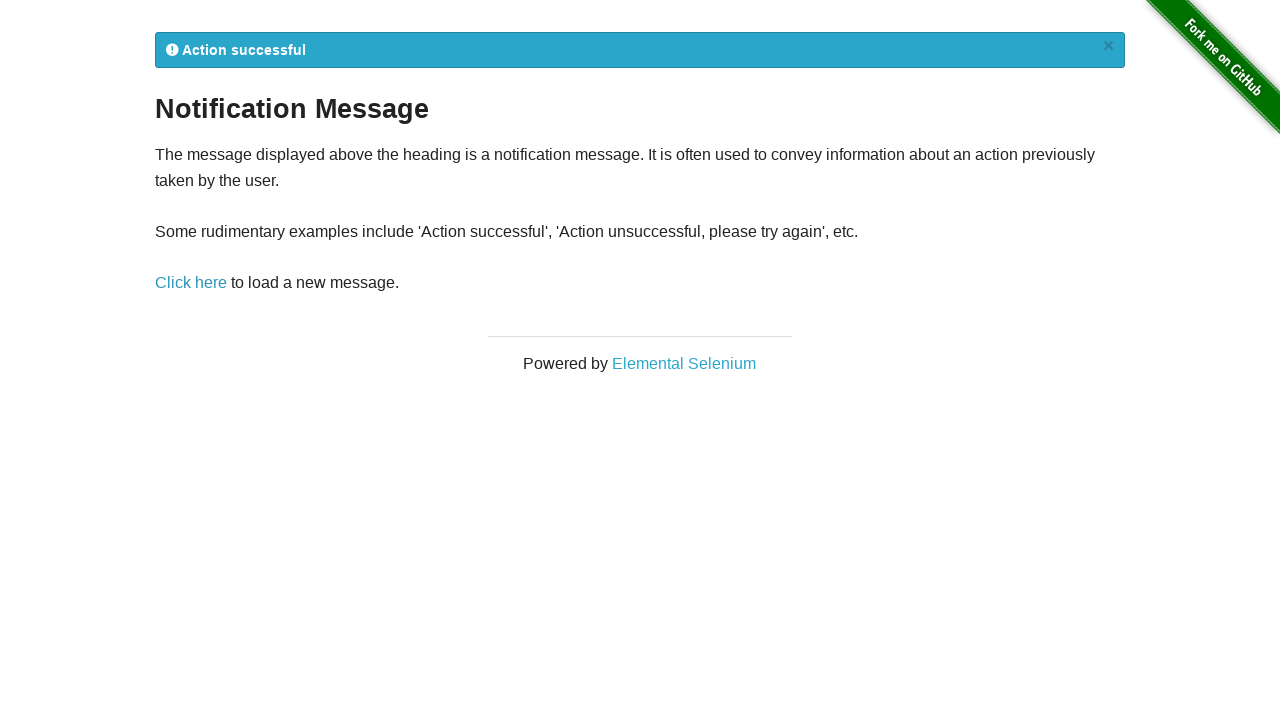

Notification message appeared (iteration 1 of 3)
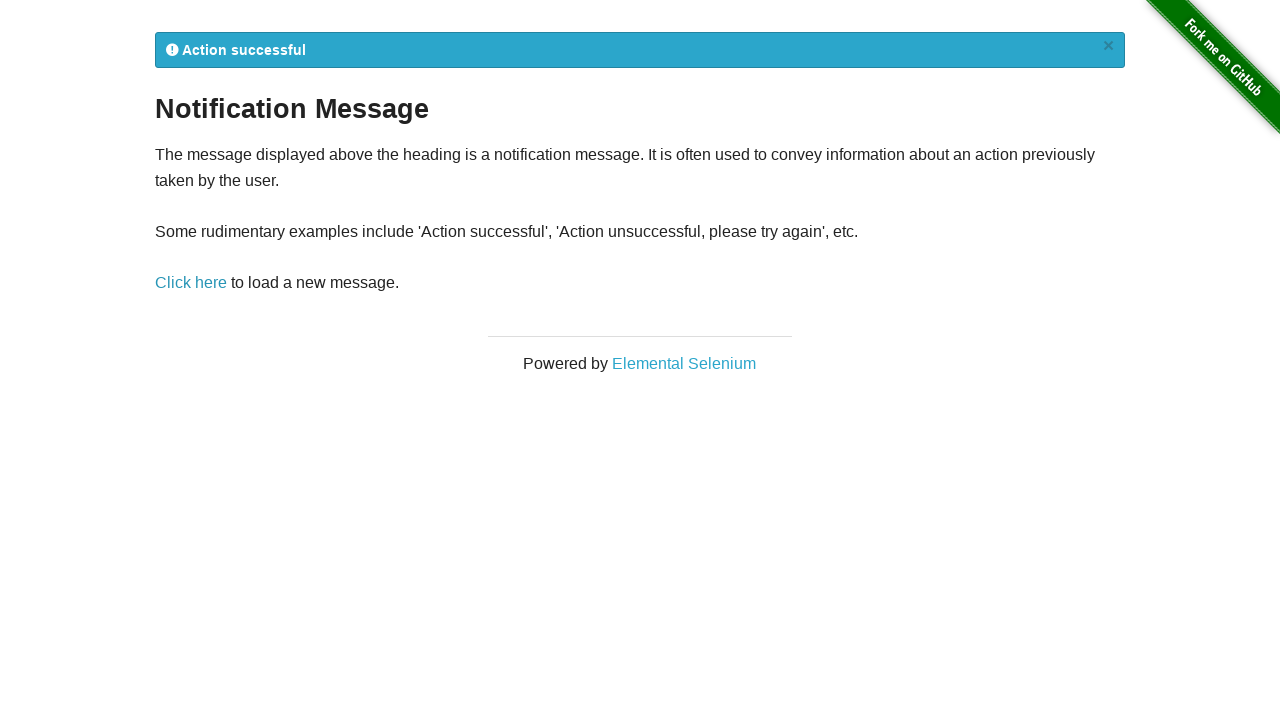

Clicked 'Click here' link (iteration 2 of 3) at (191, 283) on text=Click here
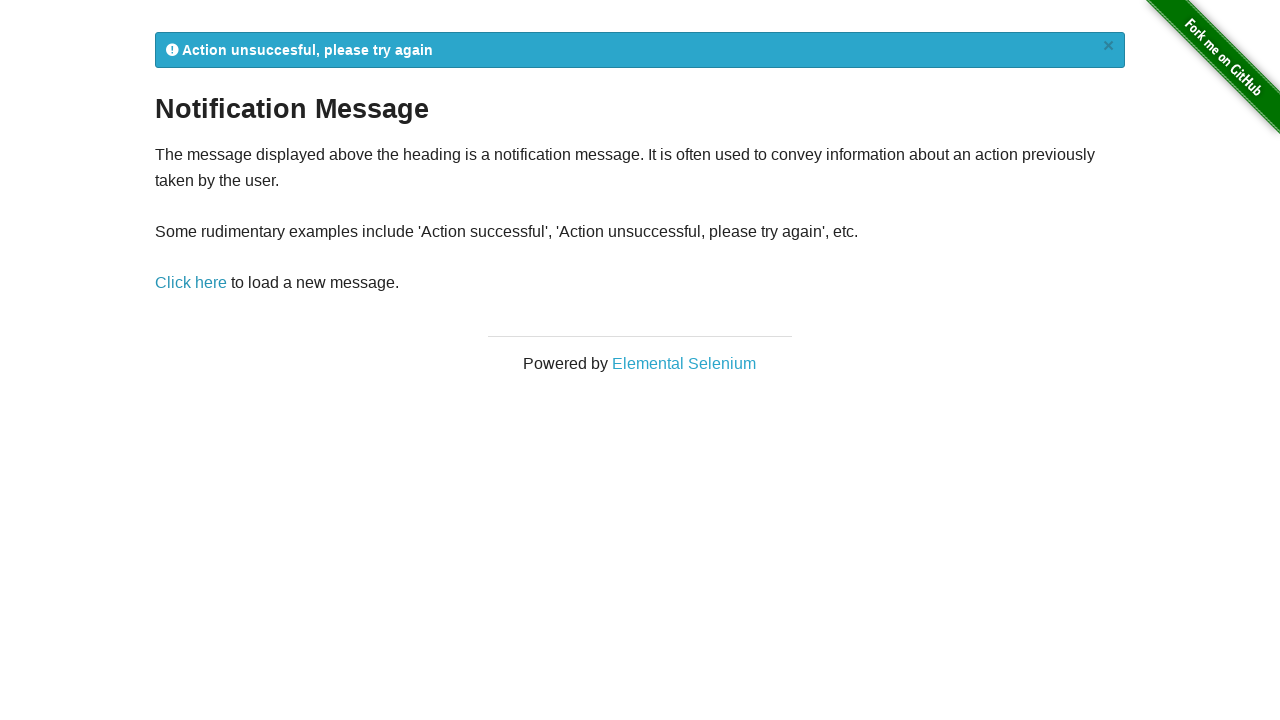

Notification message appeared (iteration 2 of 3)
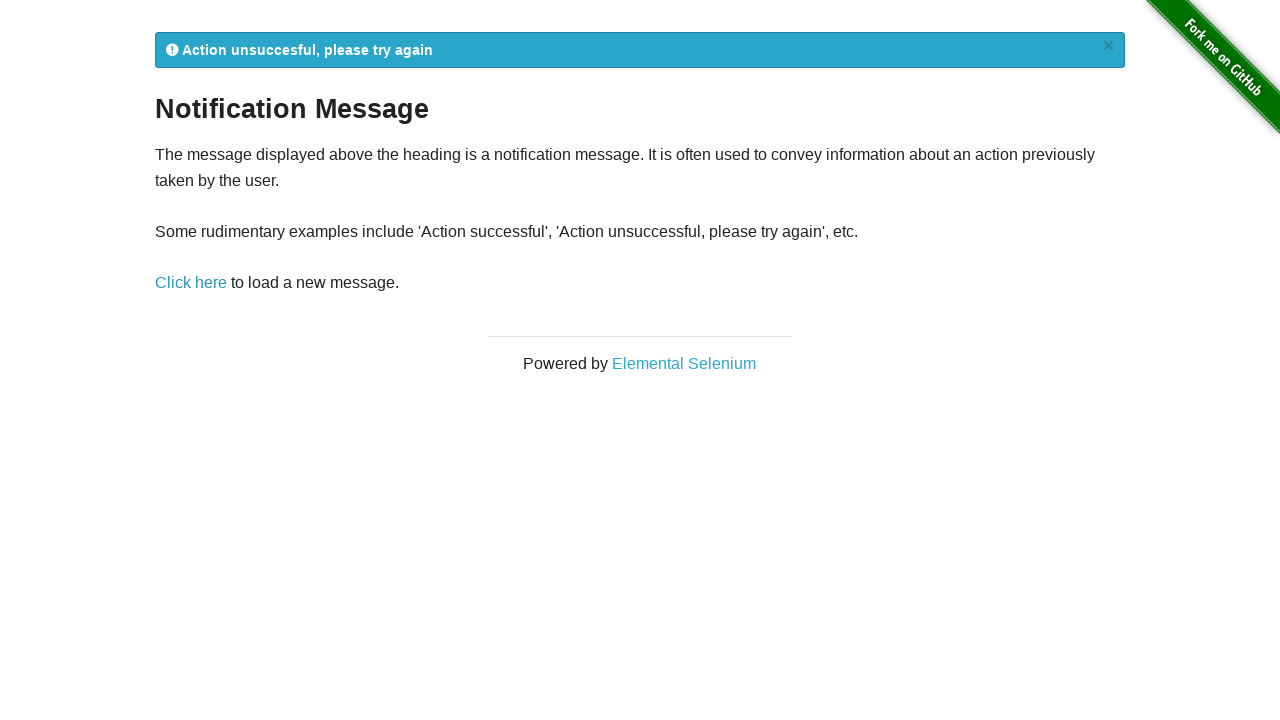

Clicked 'Click here' link (iteration 3 of 3) at (191, 283) on text=Click here
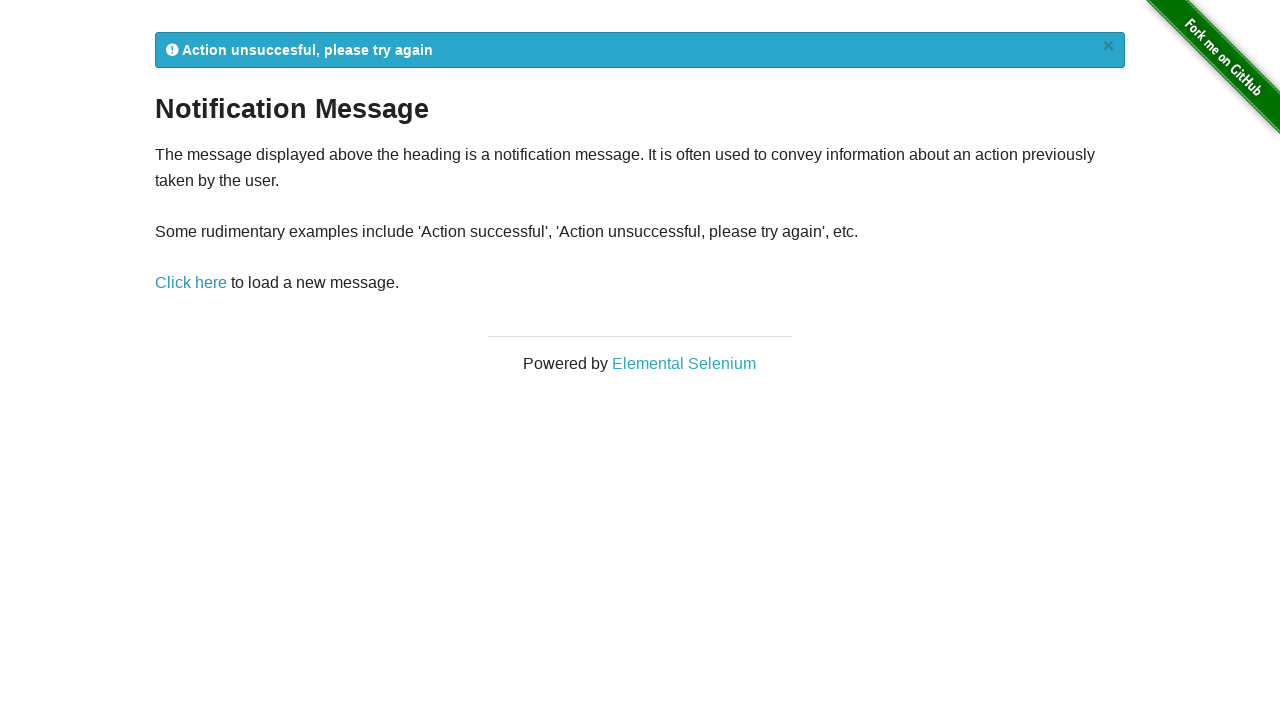

Notification message appeared (iteration 3 of 3)
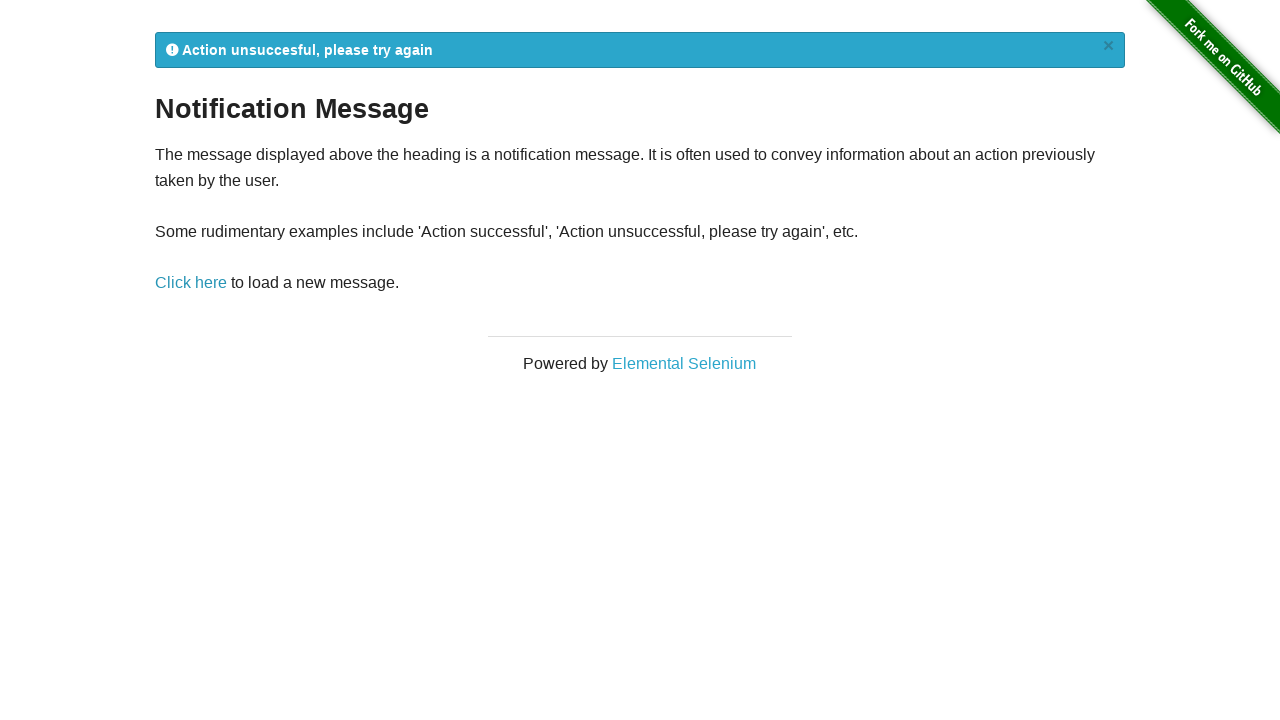

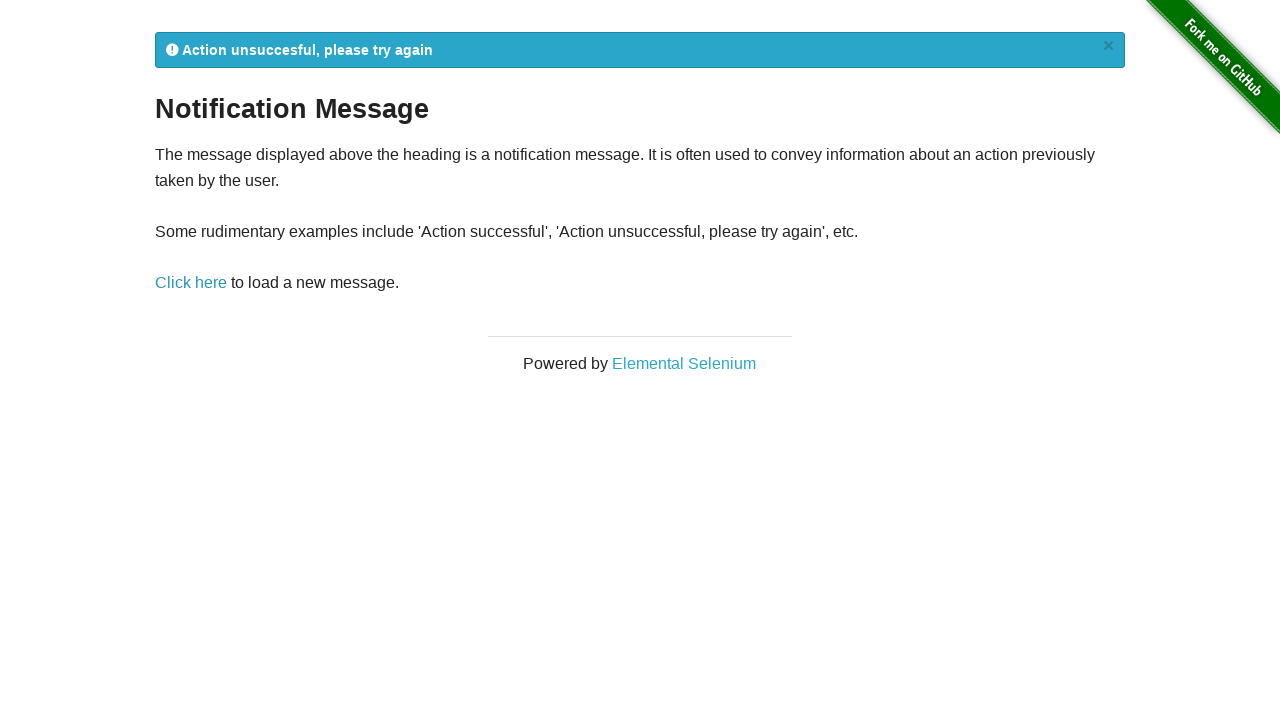